Tests page performance by measuring load time and testing theme toggle responsiveness and search input functionality.

Starting URL: https://wedding-lk.vercel.app

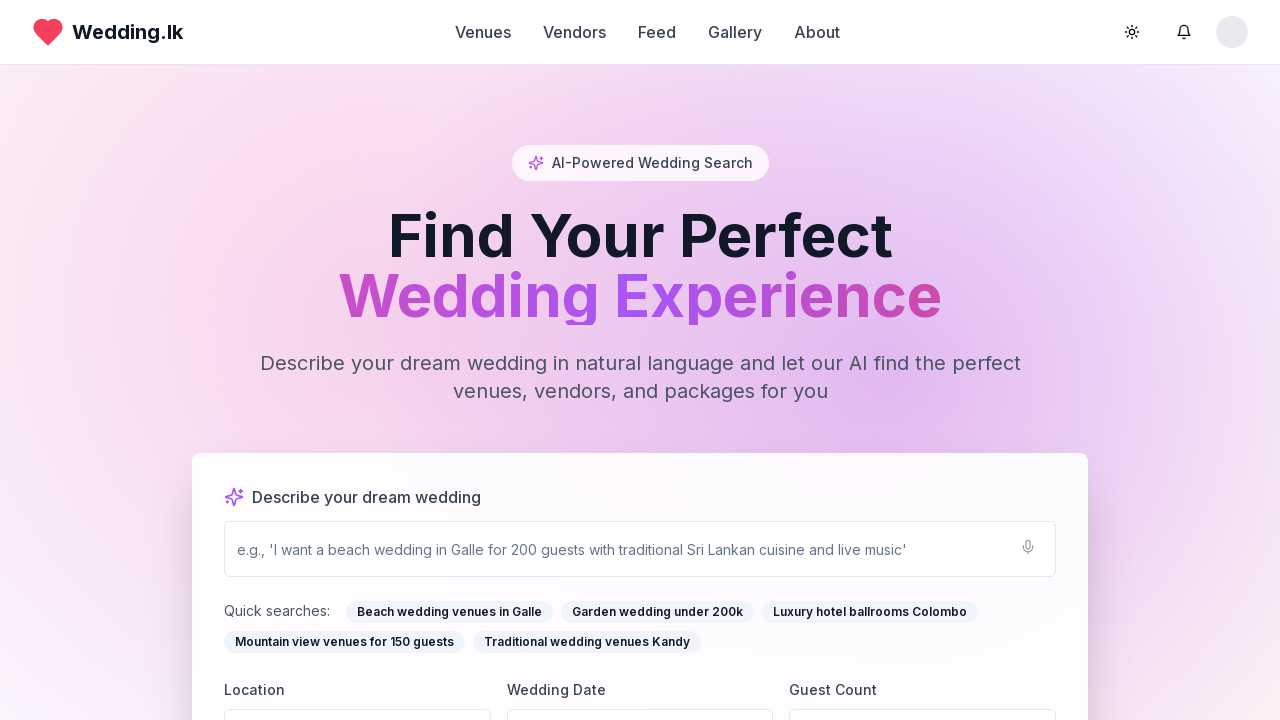

Waited for page to reach network idle state - page fully loaded
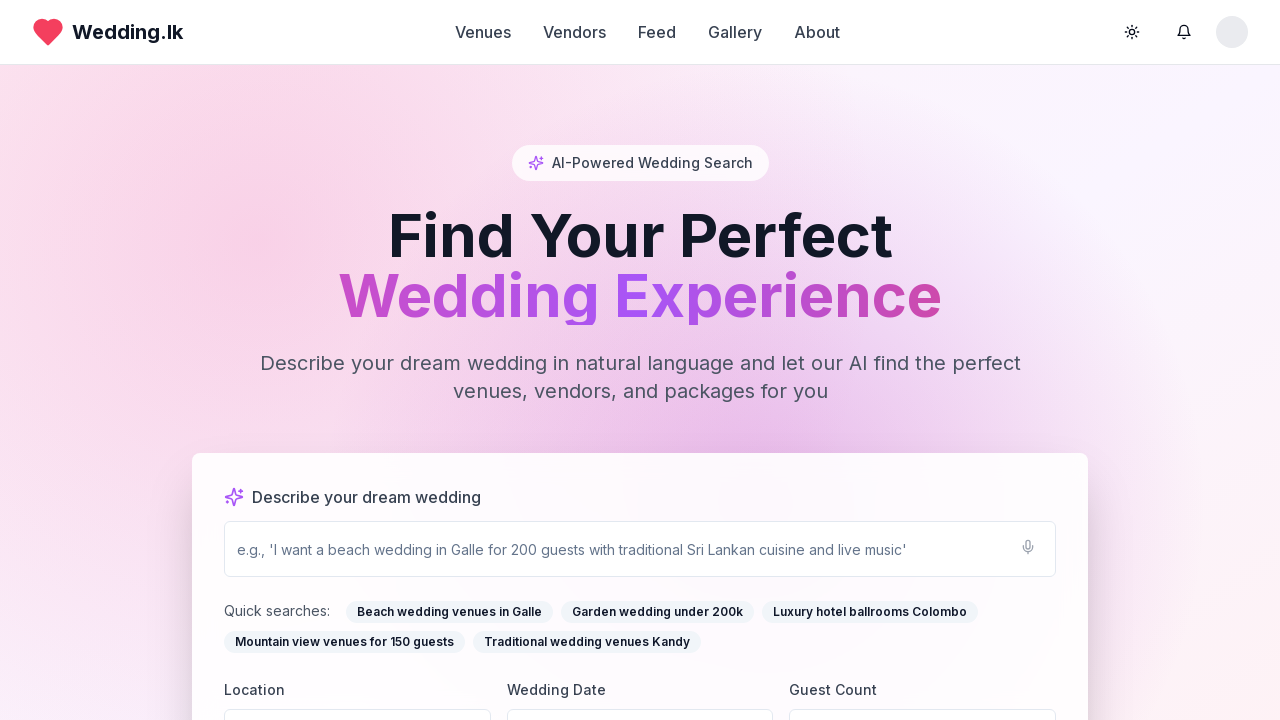

Clicked theme toggle button at (1132, 32) on button:has-text("Toggle theme")
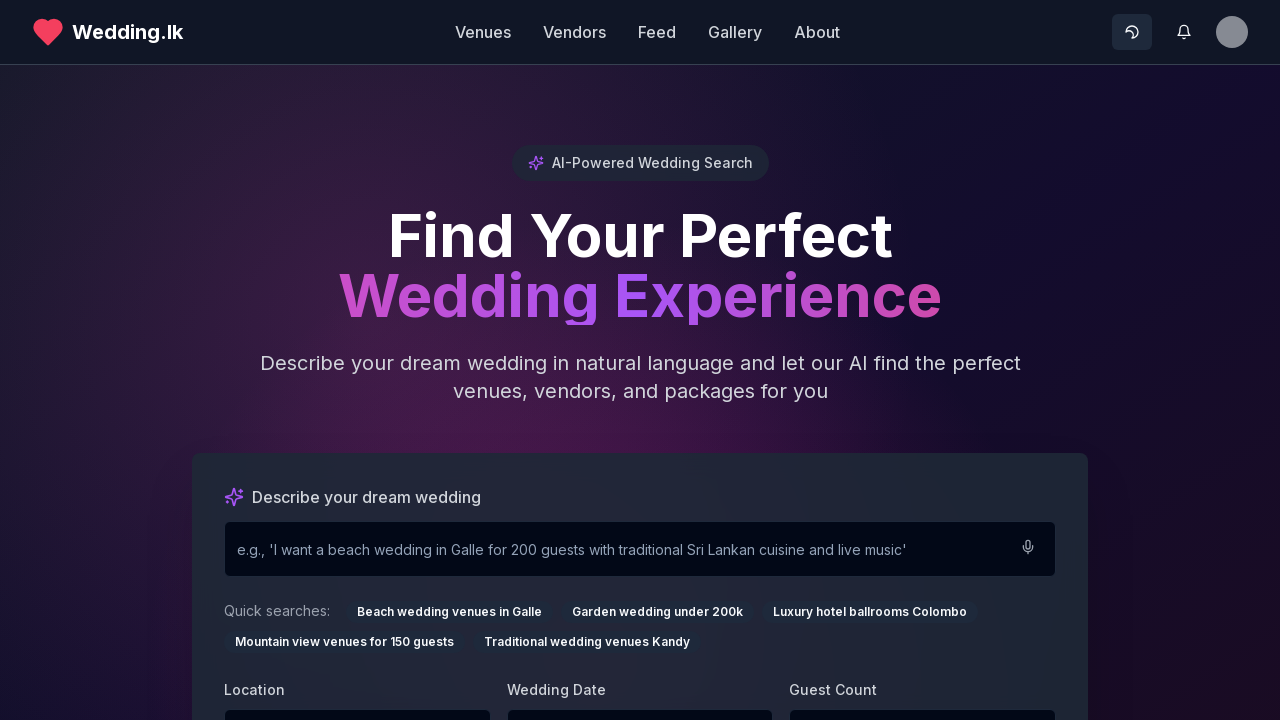

Located dream wedding search input field
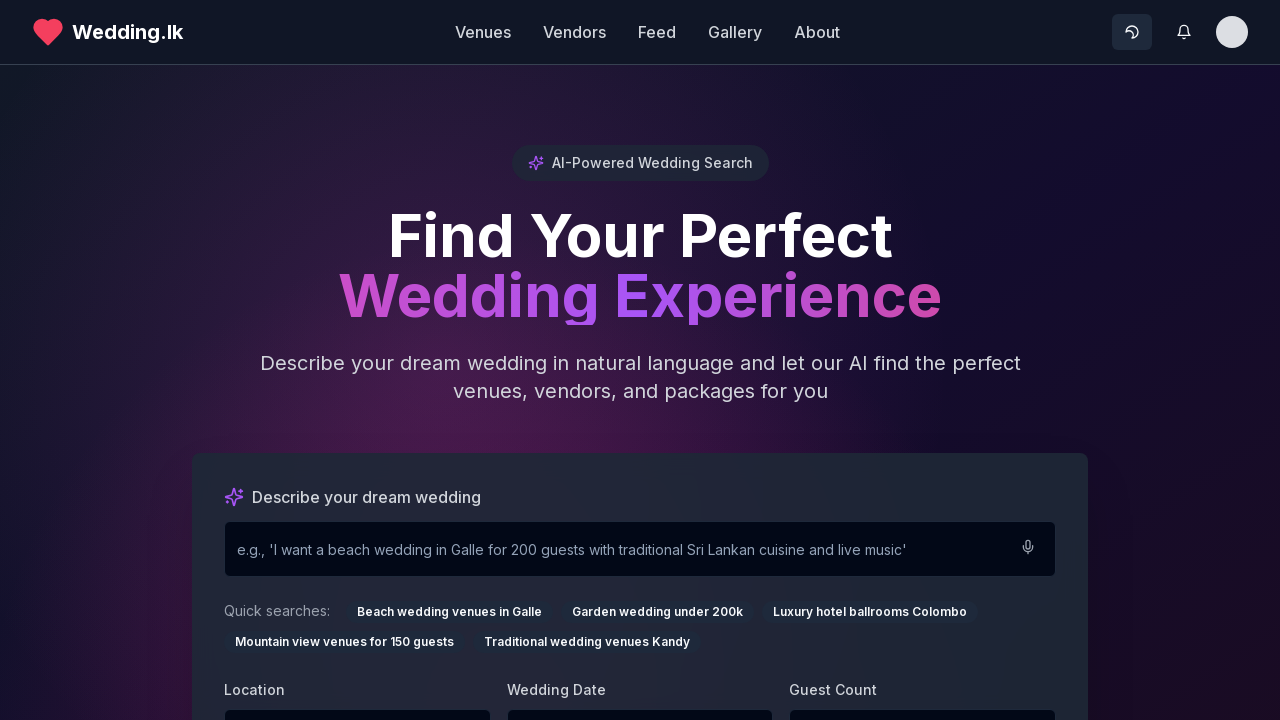

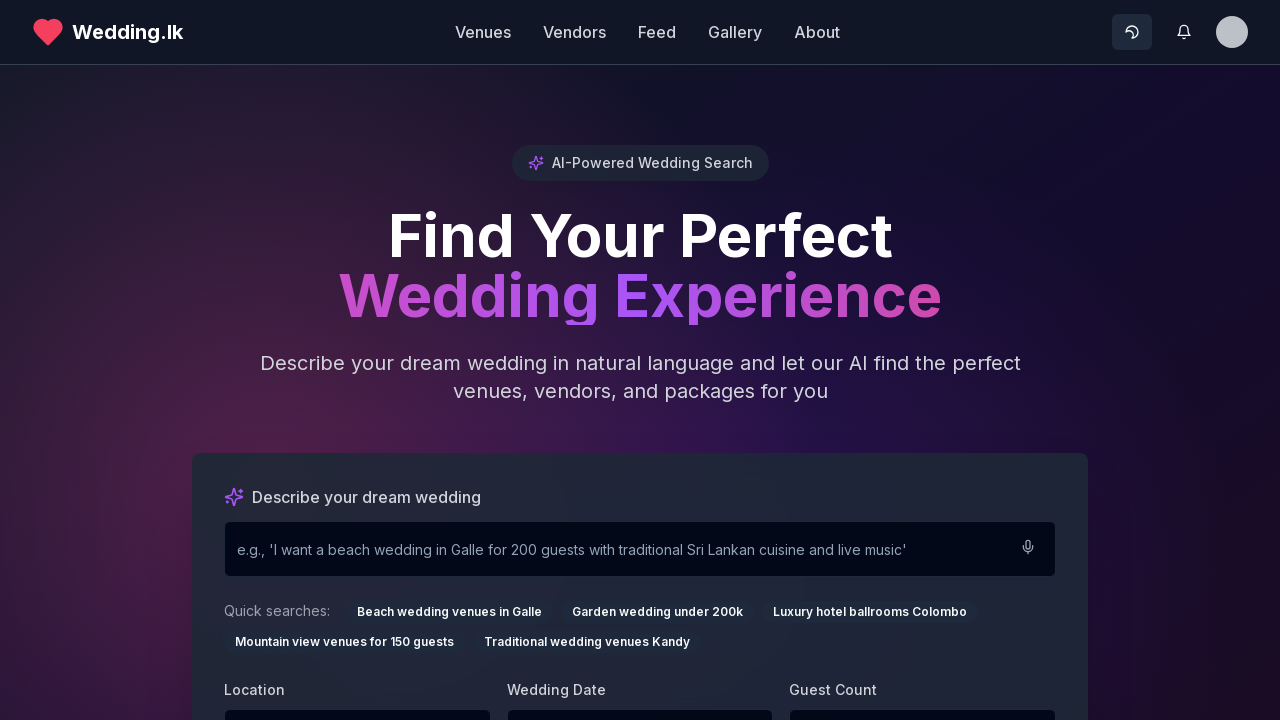